Tests a math challenge form by reading a value from the page, calculating the answer using a mathematical formula (log of absolute value of 12*sin(x)), filling in the result, selecting a radio button, checking a checkbox, and submitting the form.

Starting URL: http://suninjuly.github.io/math.html

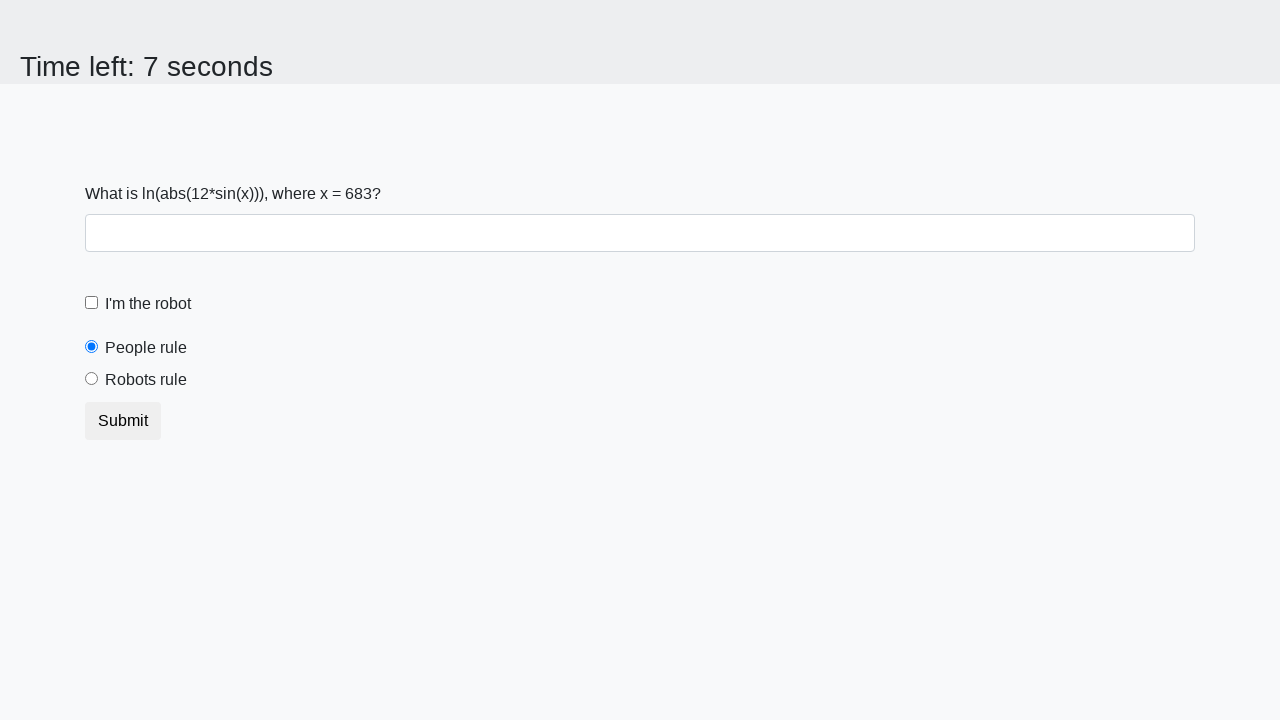

Located the x value element on the page
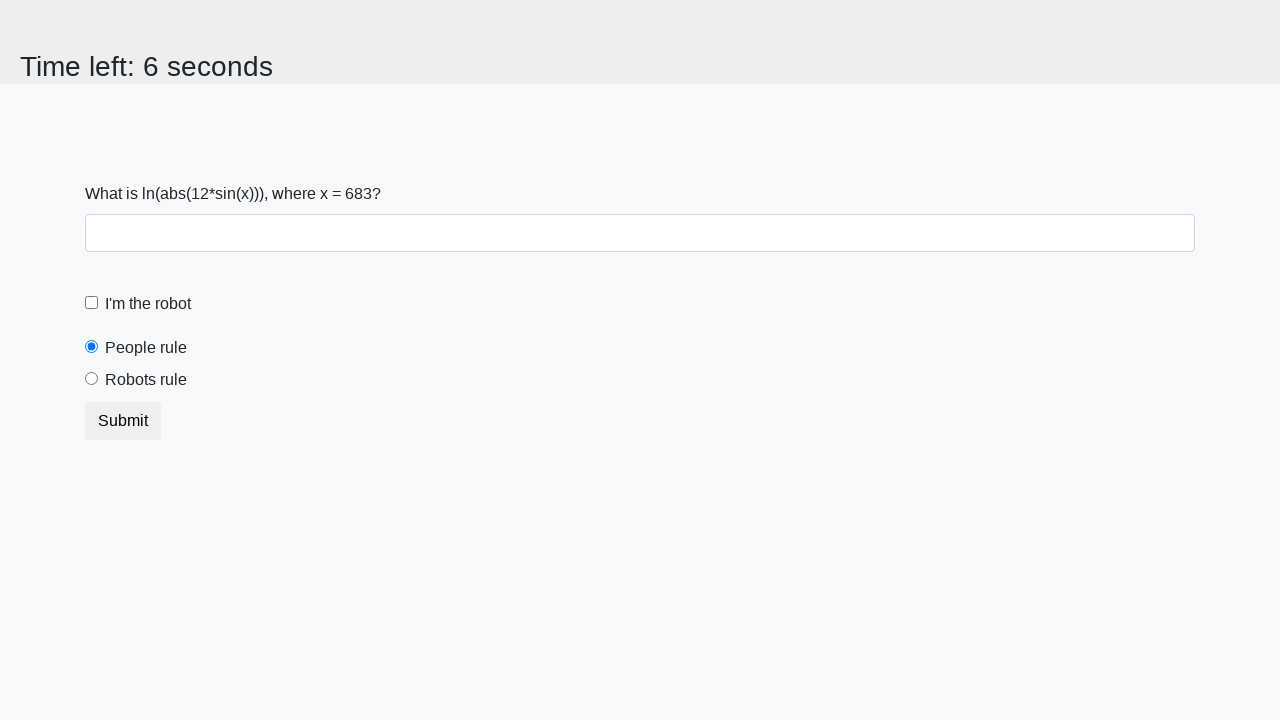

Extracted x value from the page: 683
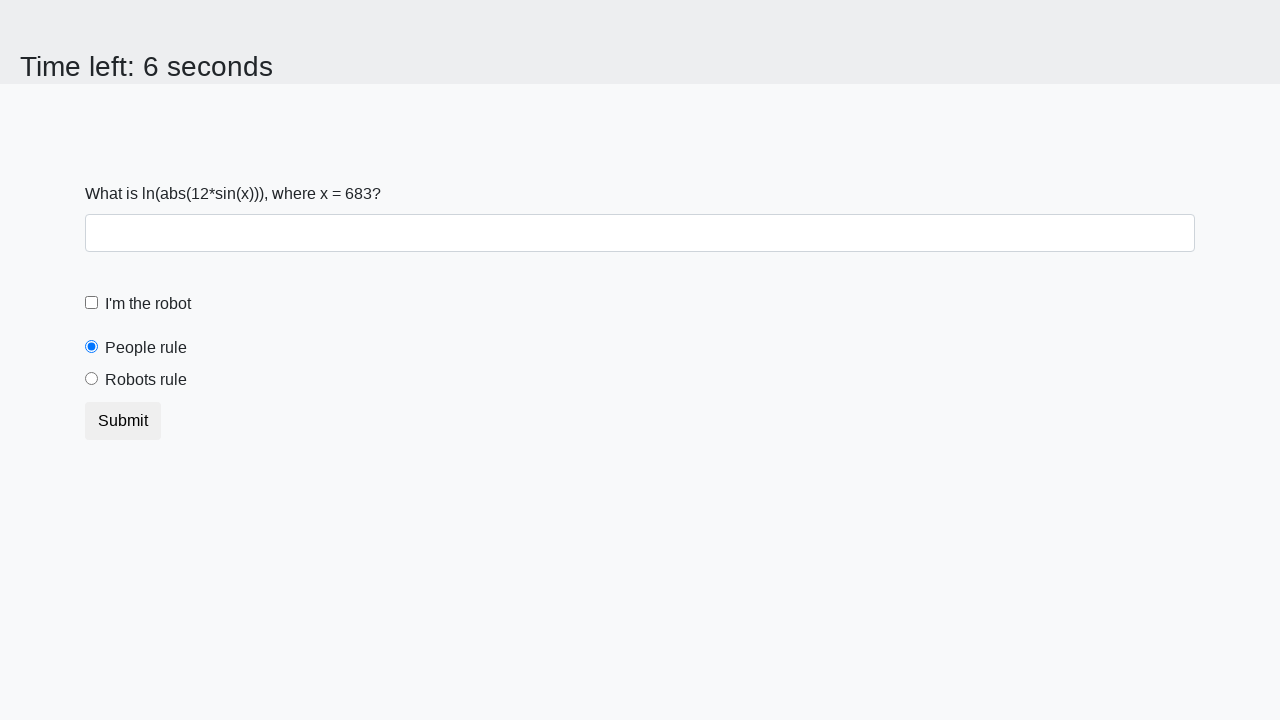

Calculated mathematical formula result: log(abs(12*sin(683))) = 2.4403208511783547
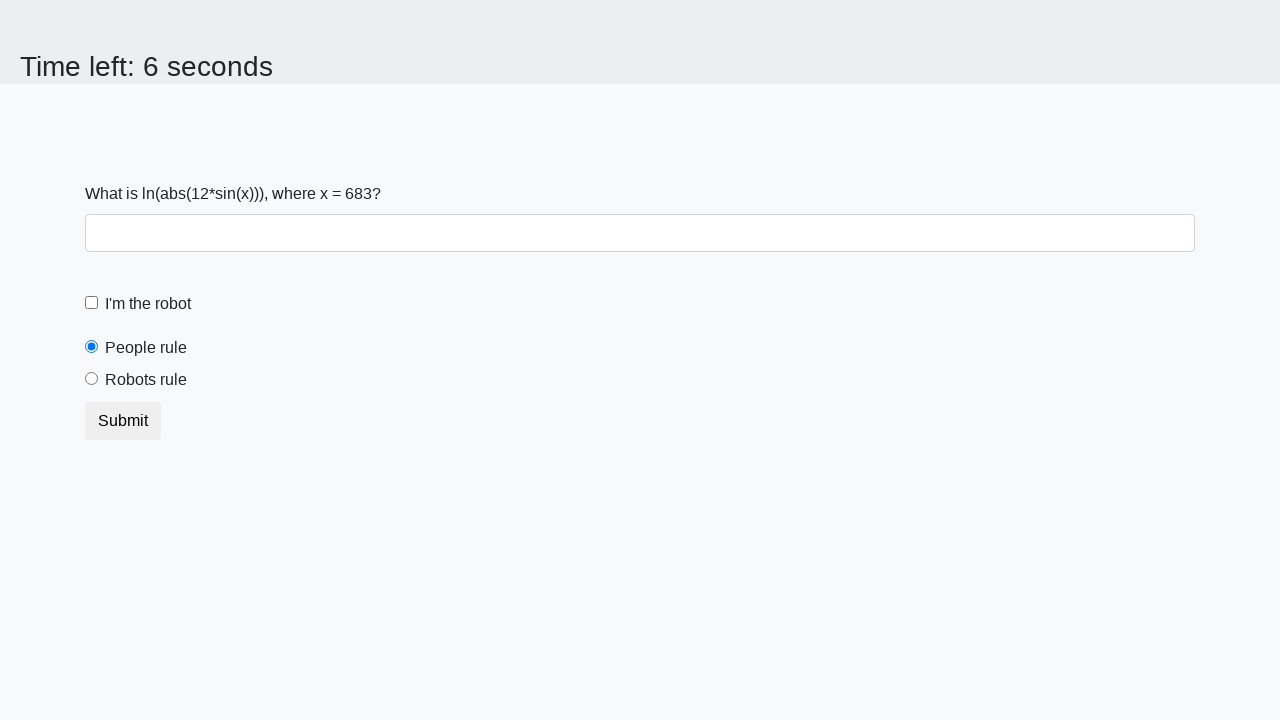

Filled answer field with calculated value: 2.4403208511783547 on #answer
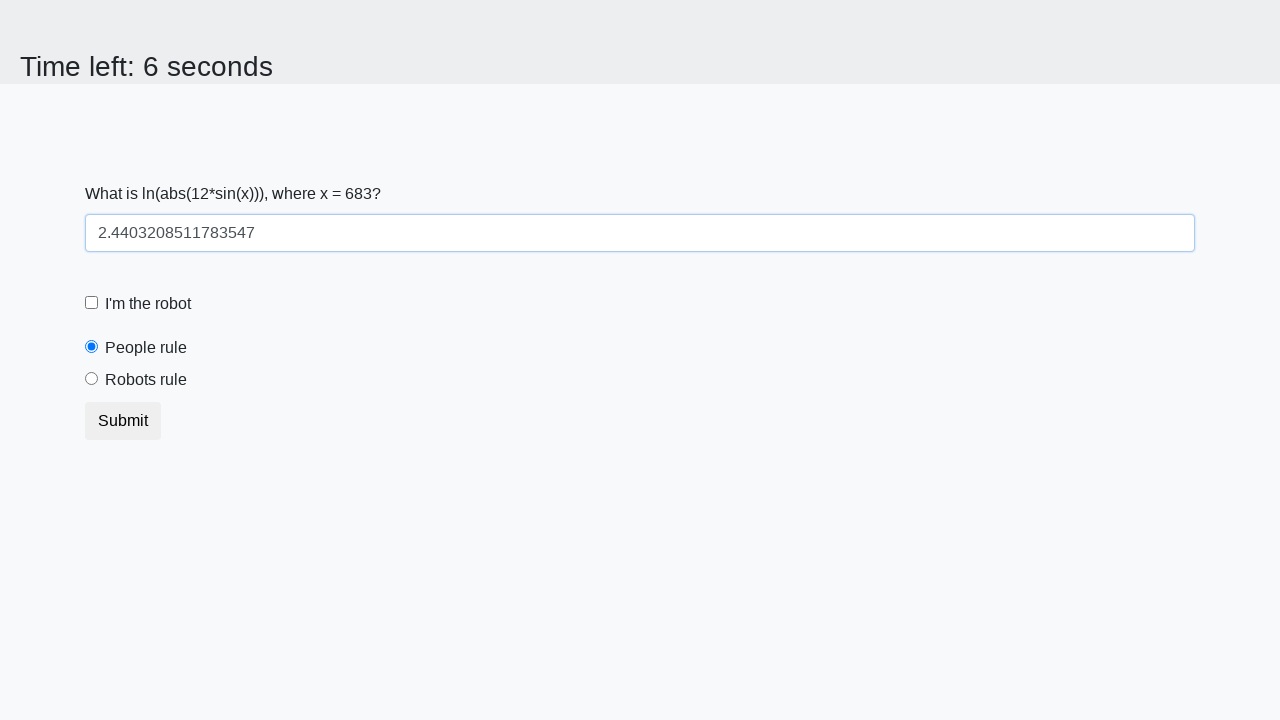

Selected the 'robots rule' radio button at (92, 379) on #robotsRule
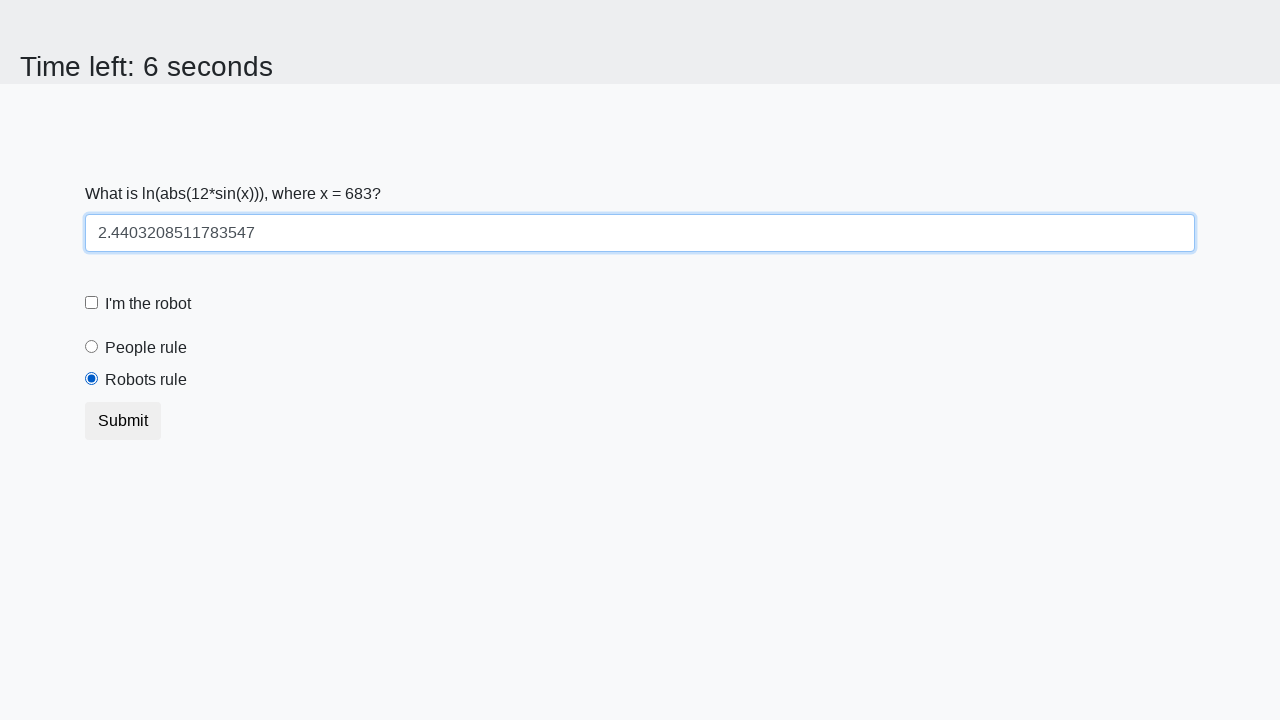

Checked the robot checkbox at (92, 303) on #robotCheckbox
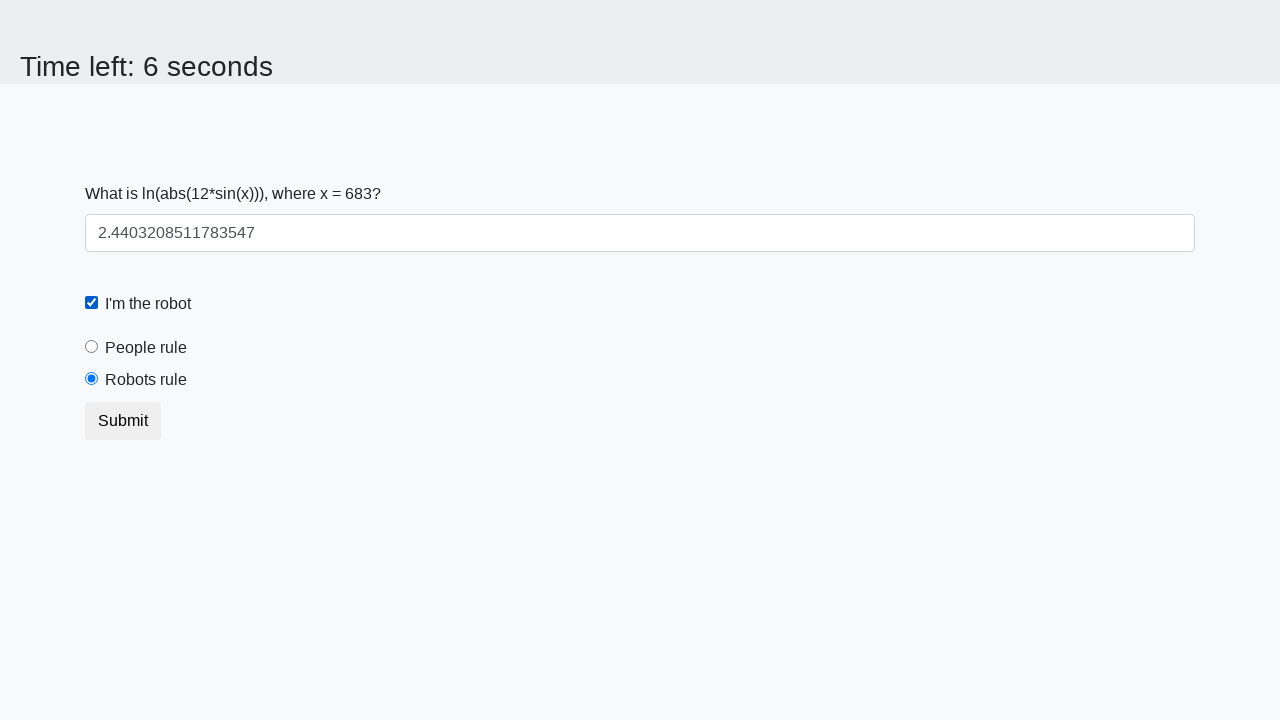

Submitted the math challenge form at (123, 421) on button.btn
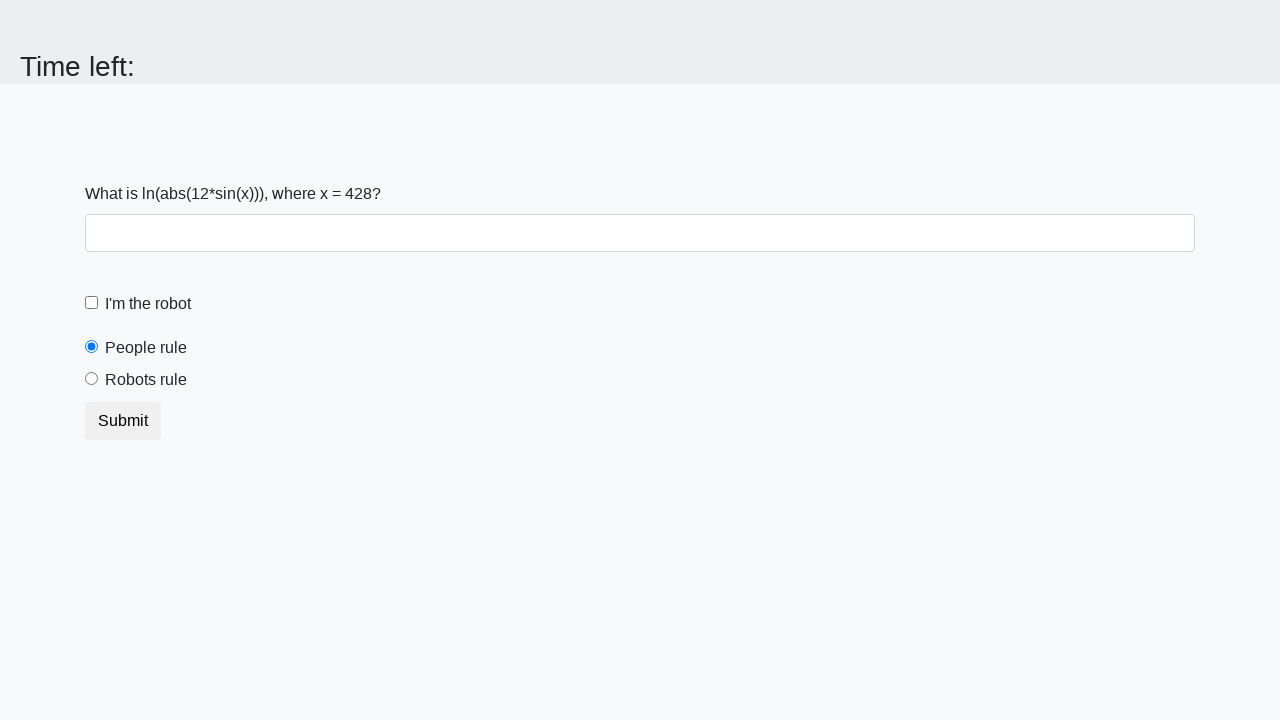

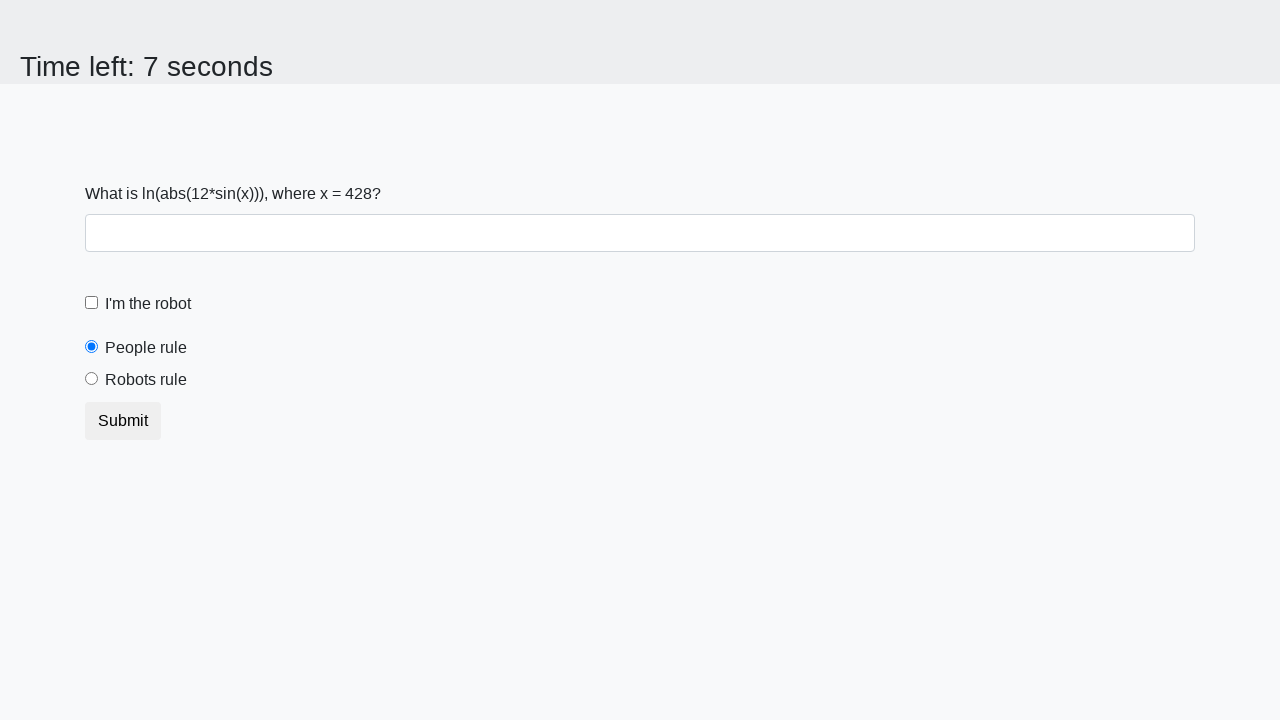